Navigates to GoDaddy homepage, sets window size, and verifies the page title matches expected value

Starting URL: https://www.godaddy.com/

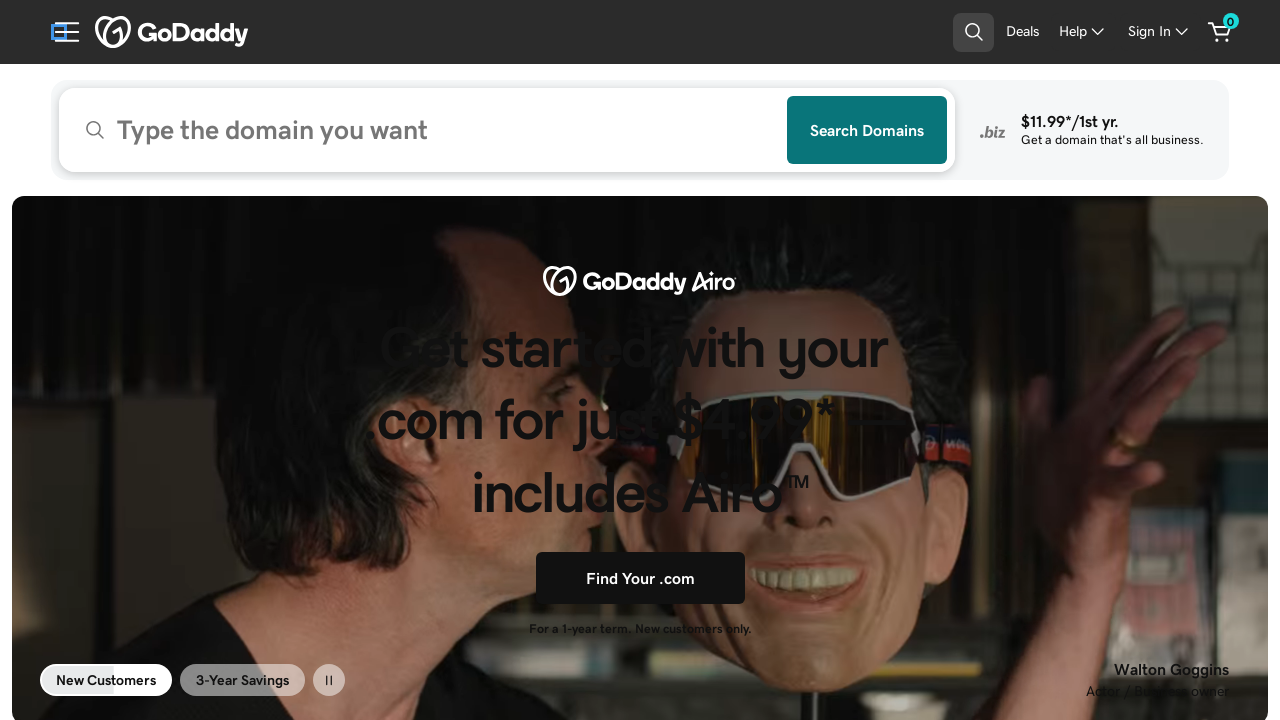

Set viewport size to 1024x768
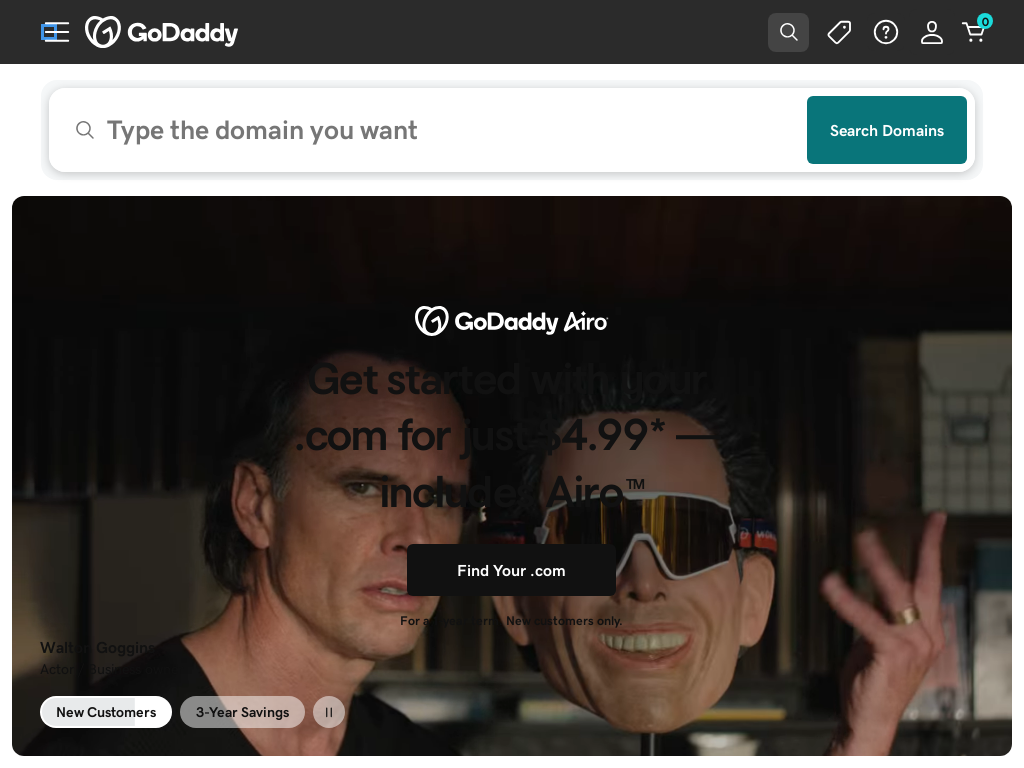

Waited for page to reach domcontentloaded state
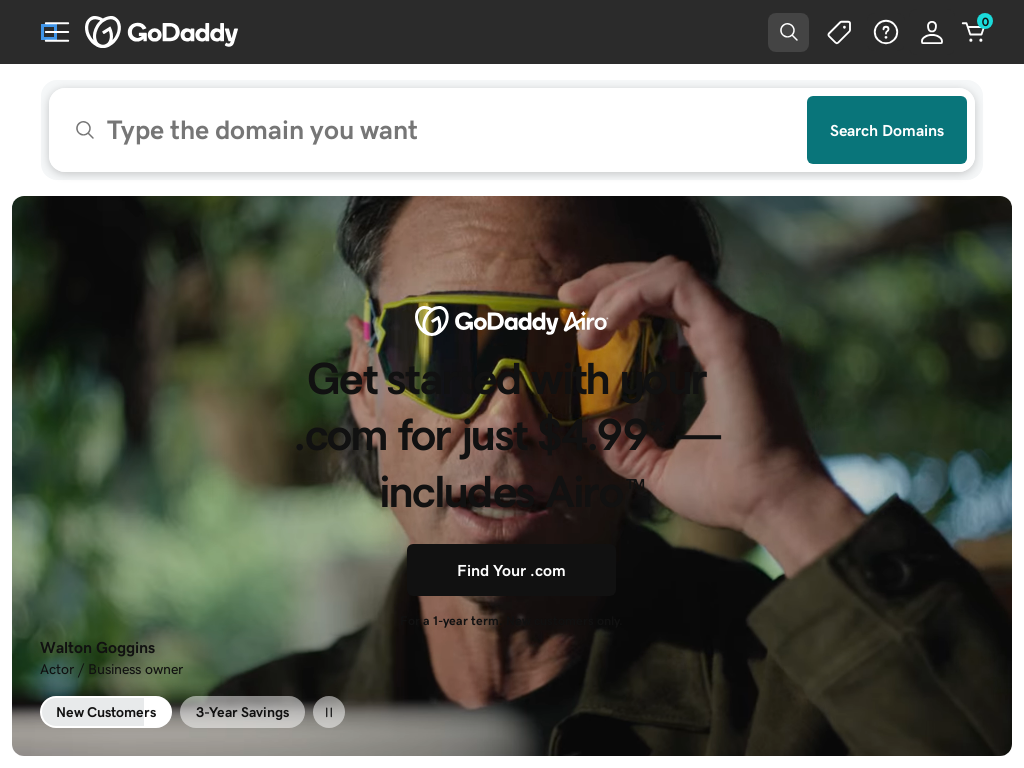

Retrieved page title: Domain Names, Websites, Hosting & Online Marketing Tools - GoDaddy
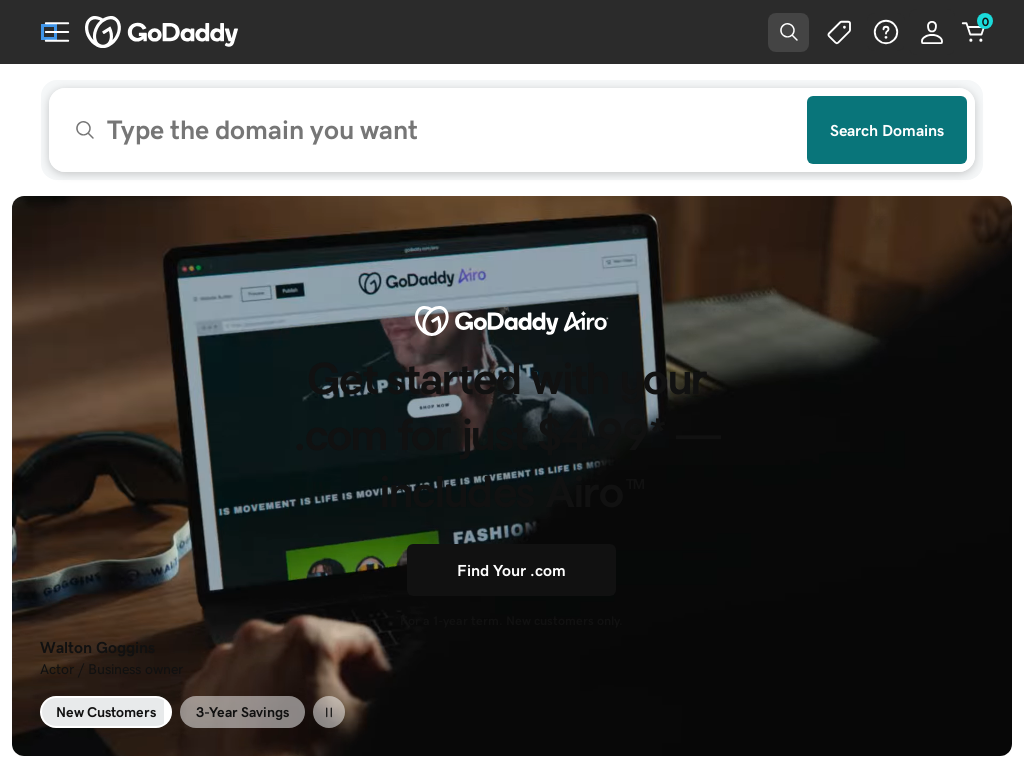

Verified page title contains 'GoDaddy'
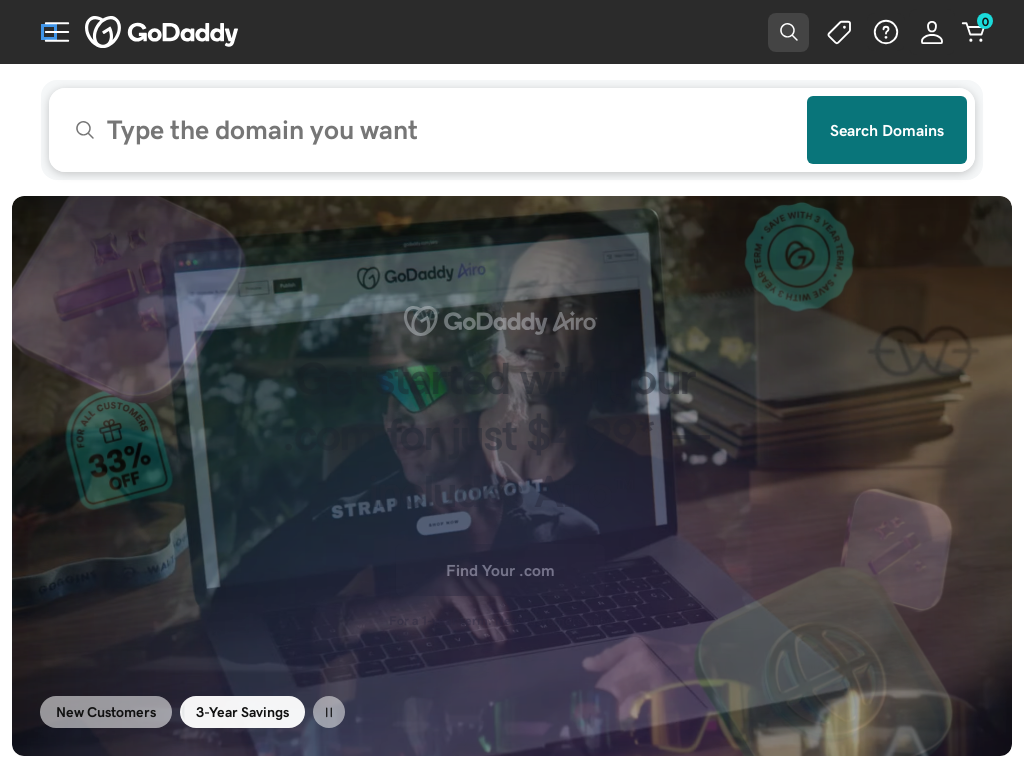

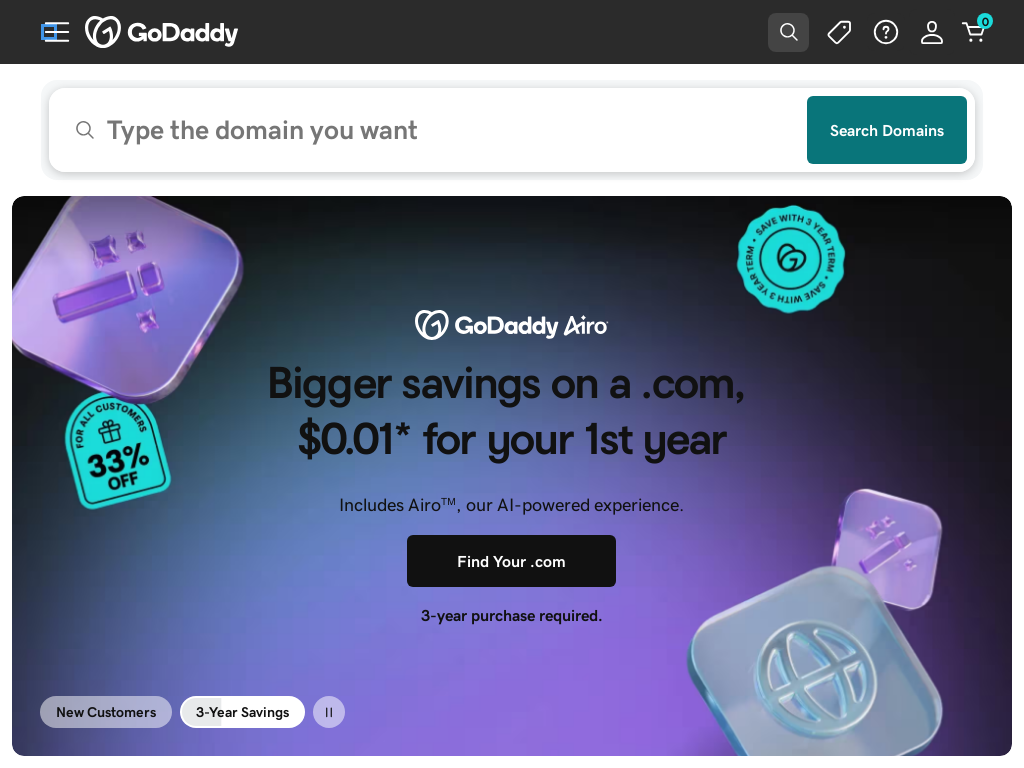